Tests iframe handling by interacting with elements inside an iframe

Starting URL: https://rahulshettyacademy.com/AutomationPractice

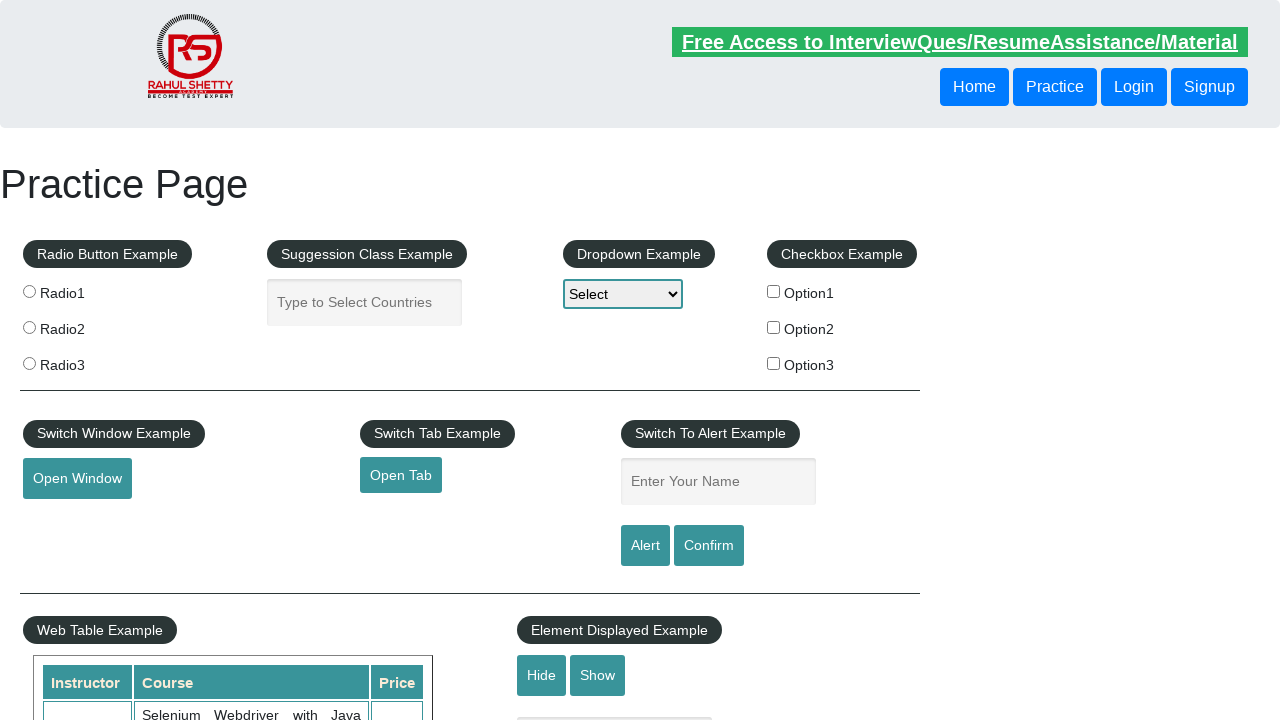

Waited for iframe with id 'courses-iframe' to load
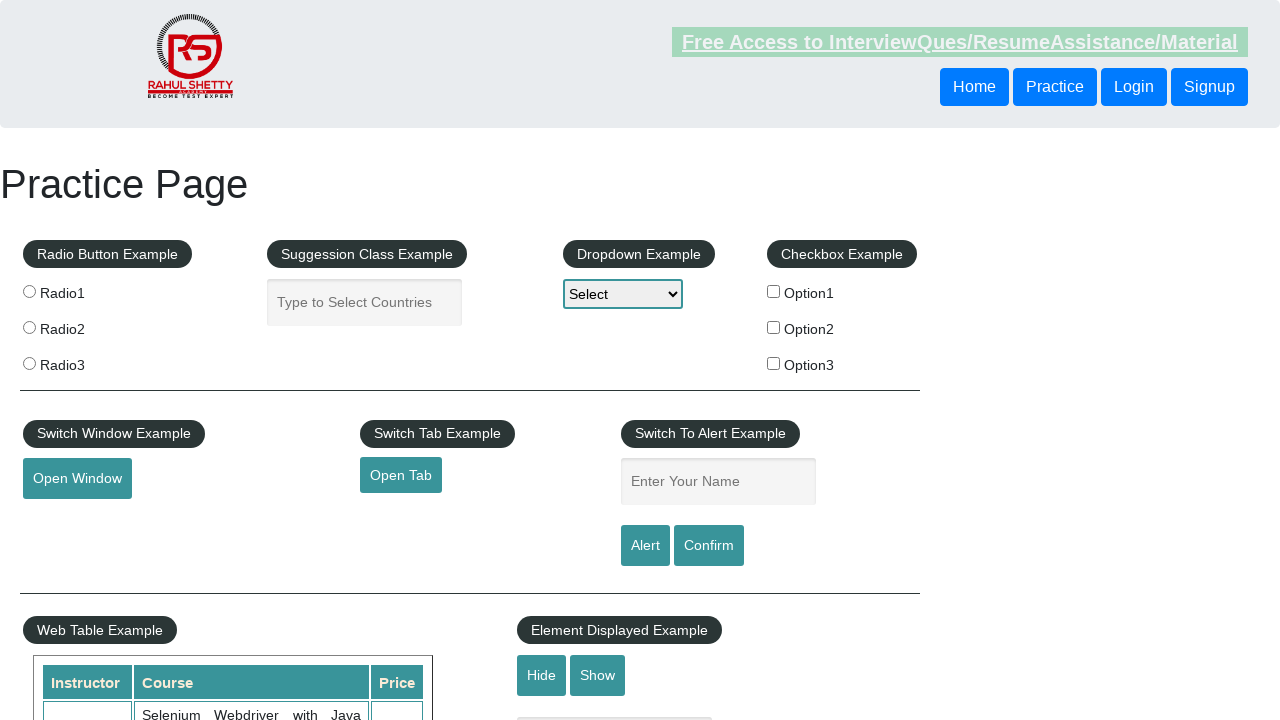

Located iframe frame locator for 'courses-iframe'
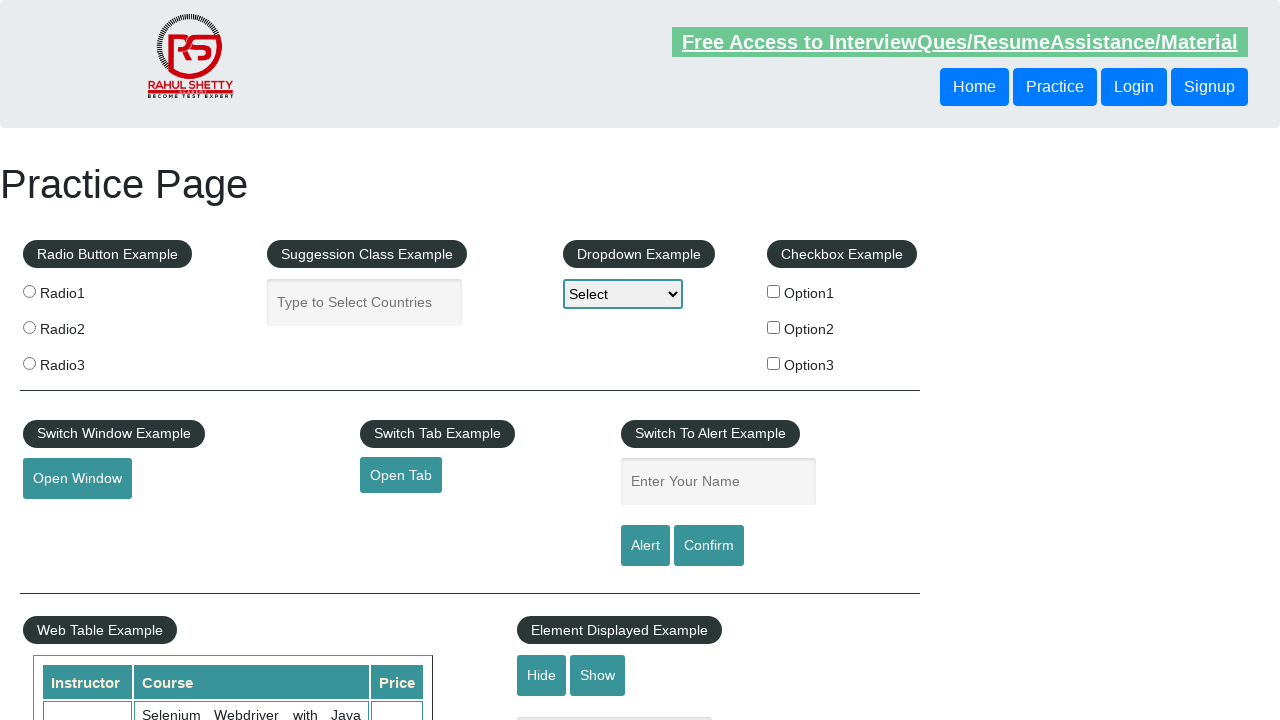

Clicked on mentorship link inside iframe at (618, 360) on #courses-iframe >> internal:control=enter-frame >> a[href*='mentorship'] >> nth=
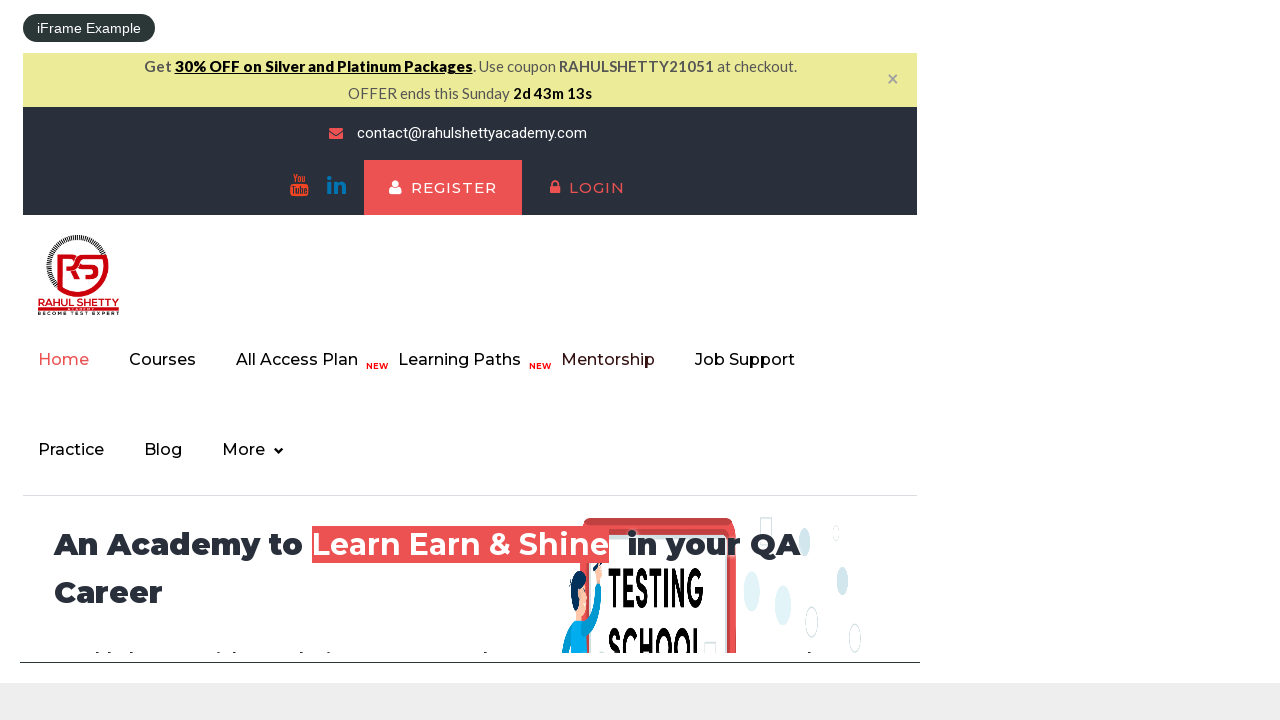

Verified pricing title elements count equals 2
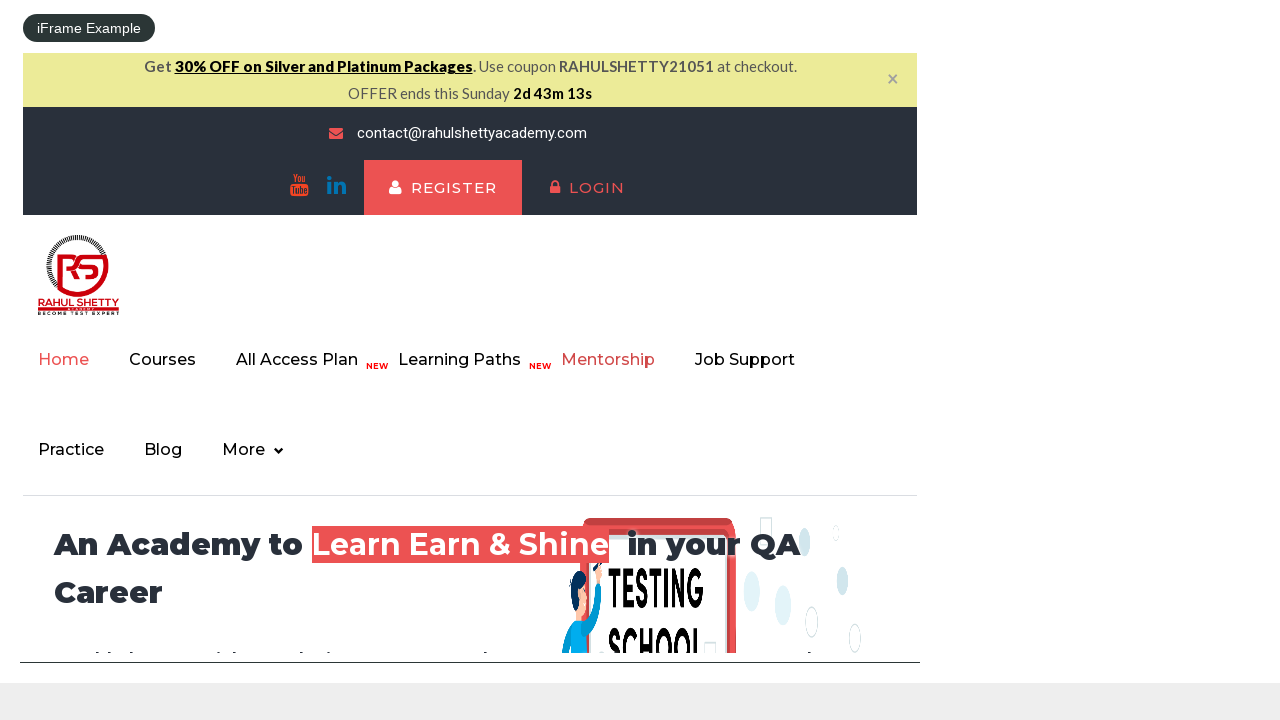

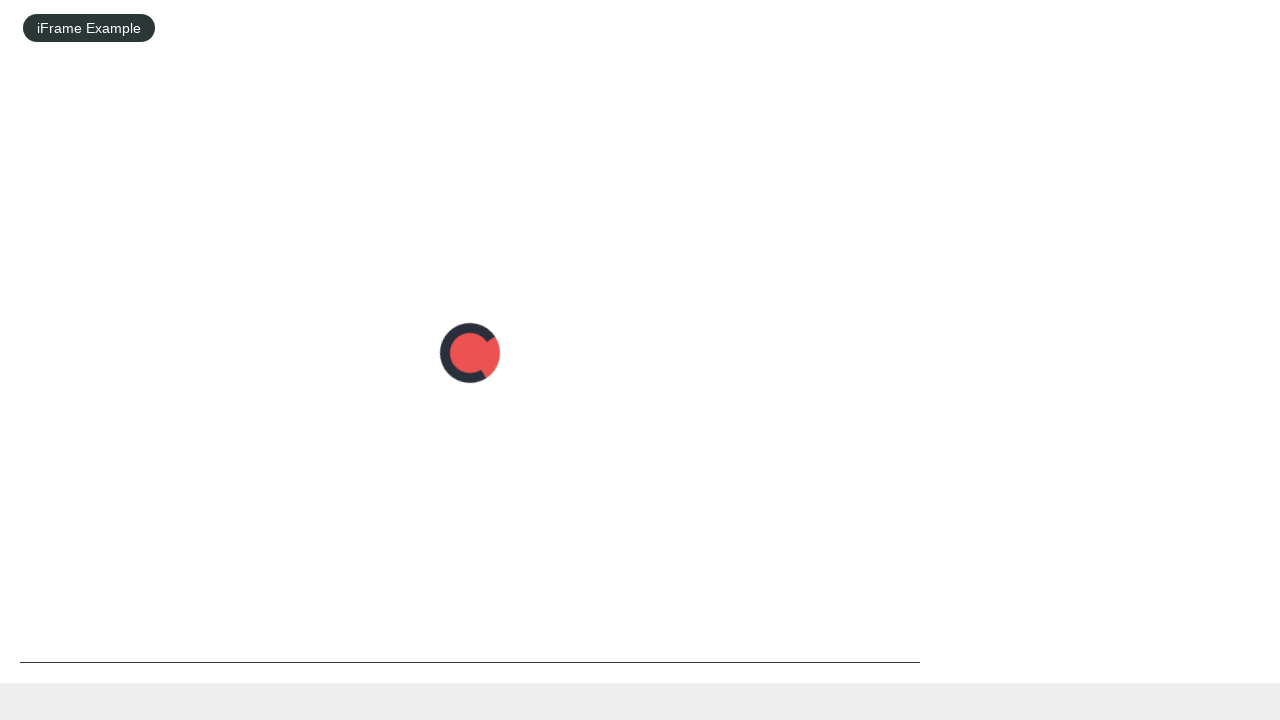